Tests XPath locators by navigating to Elements, Text Box, filling all form fields and verifying output values

Starting URL: https://demoqa.com/

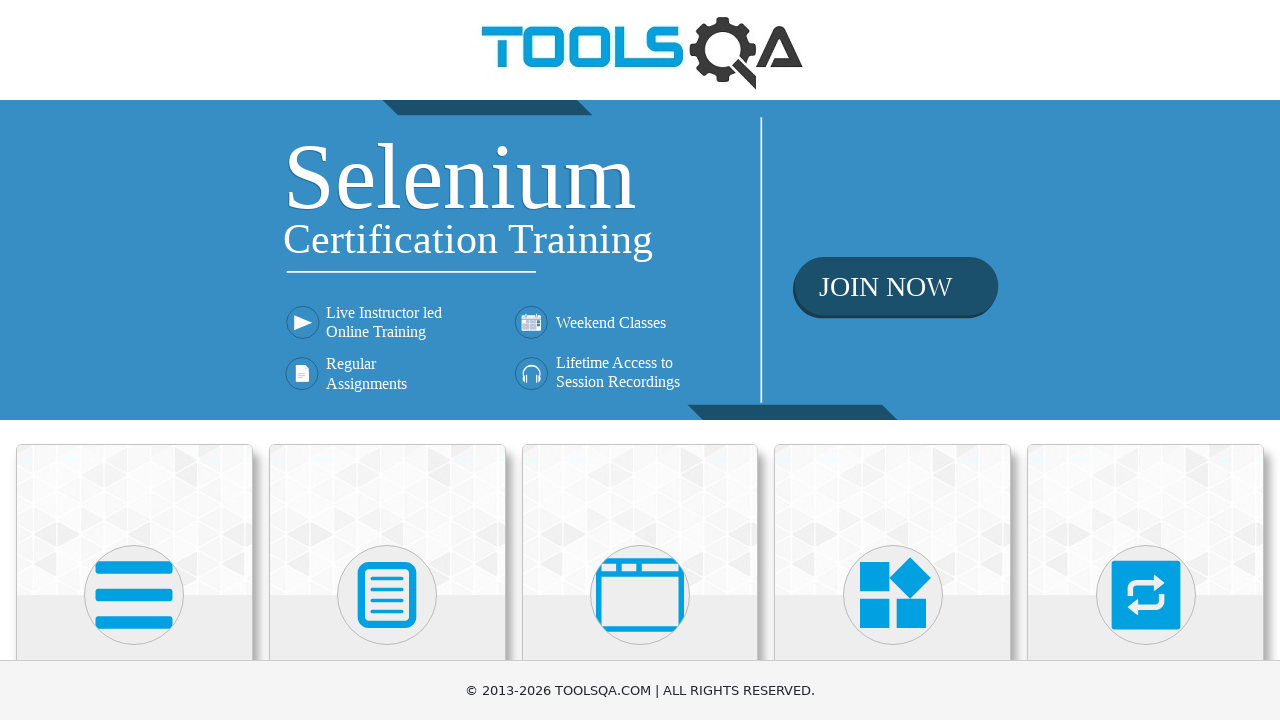

Navigated to https://demoqa.com/
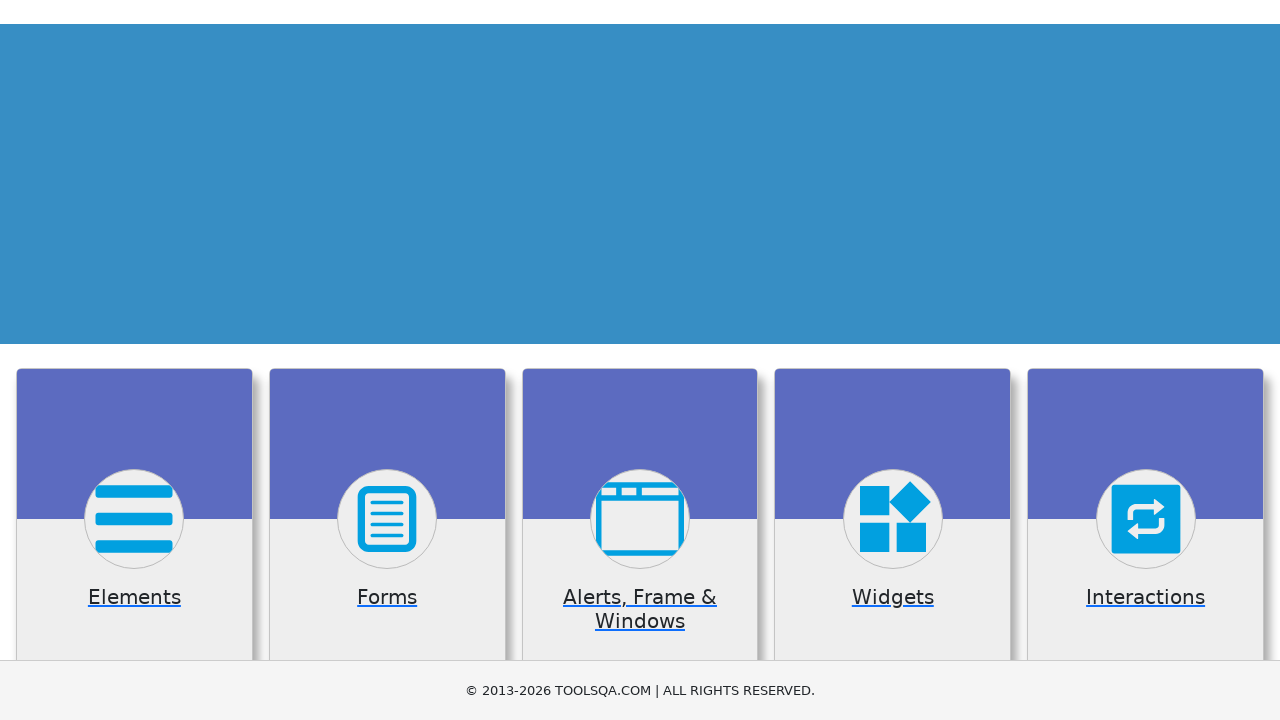

Clicked Elements button at (134, 360) on xpath=//h5[1]
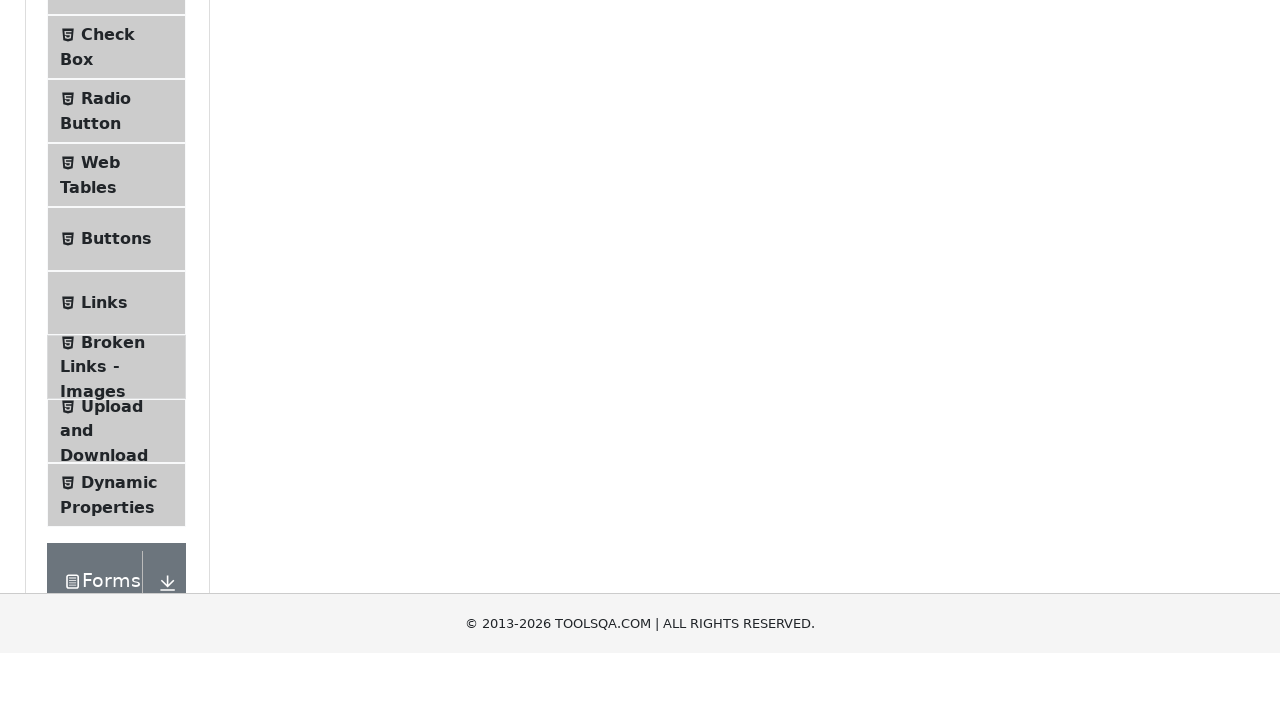

Clicked Text Box tab at (119, 261) on xpath=//span[text()='Text Box']
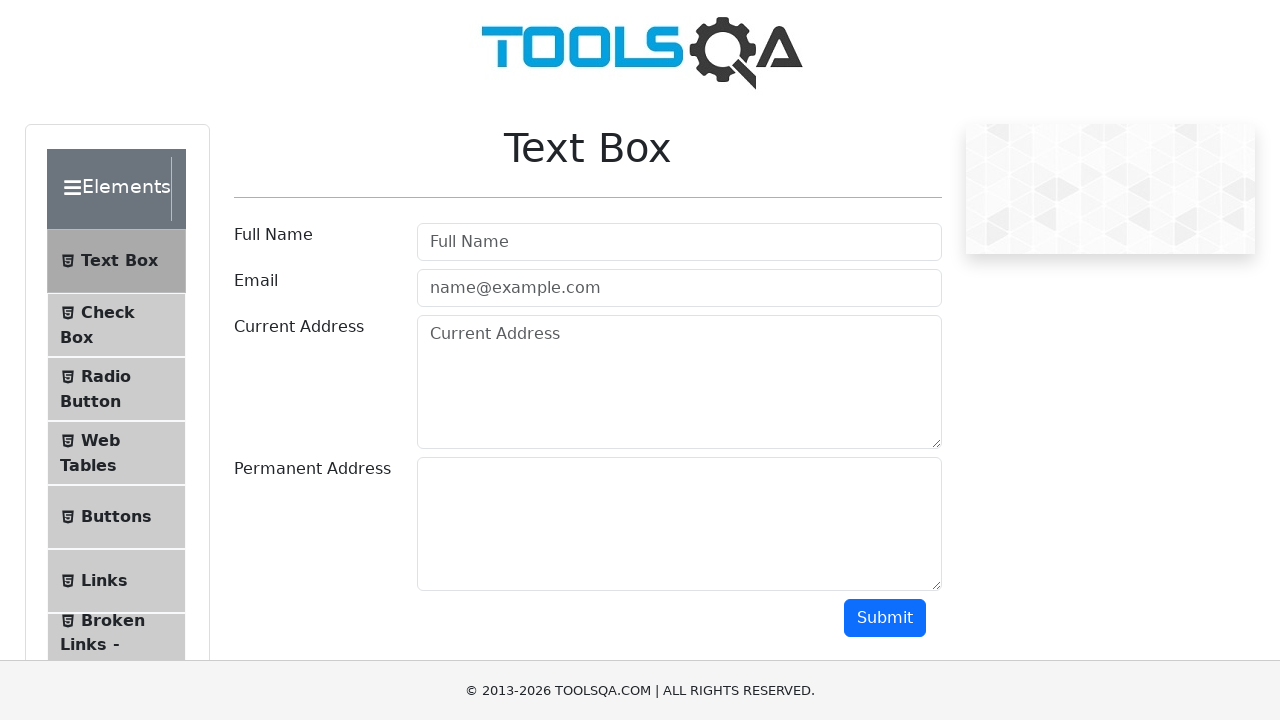

Filled Full Name field with 'Nat' on xpath=//*[@placeholder='Full Name']
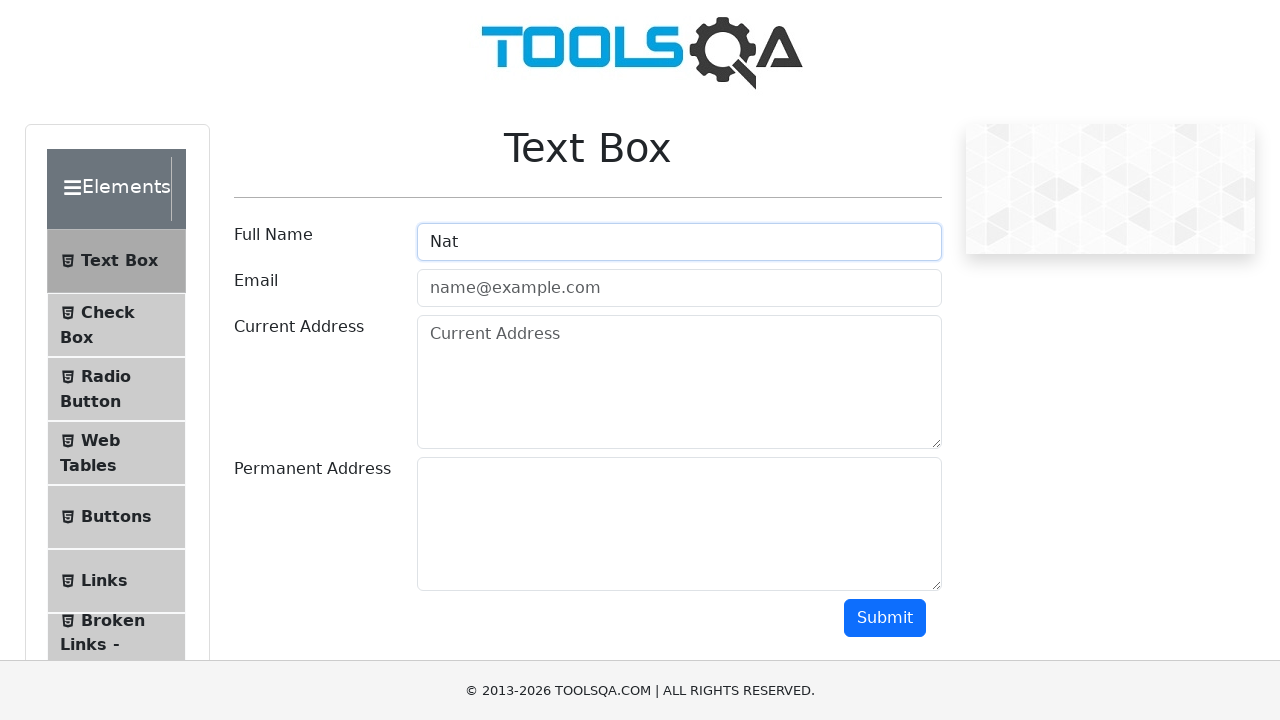

Filled email field with 'new@new.new' on #userEmail
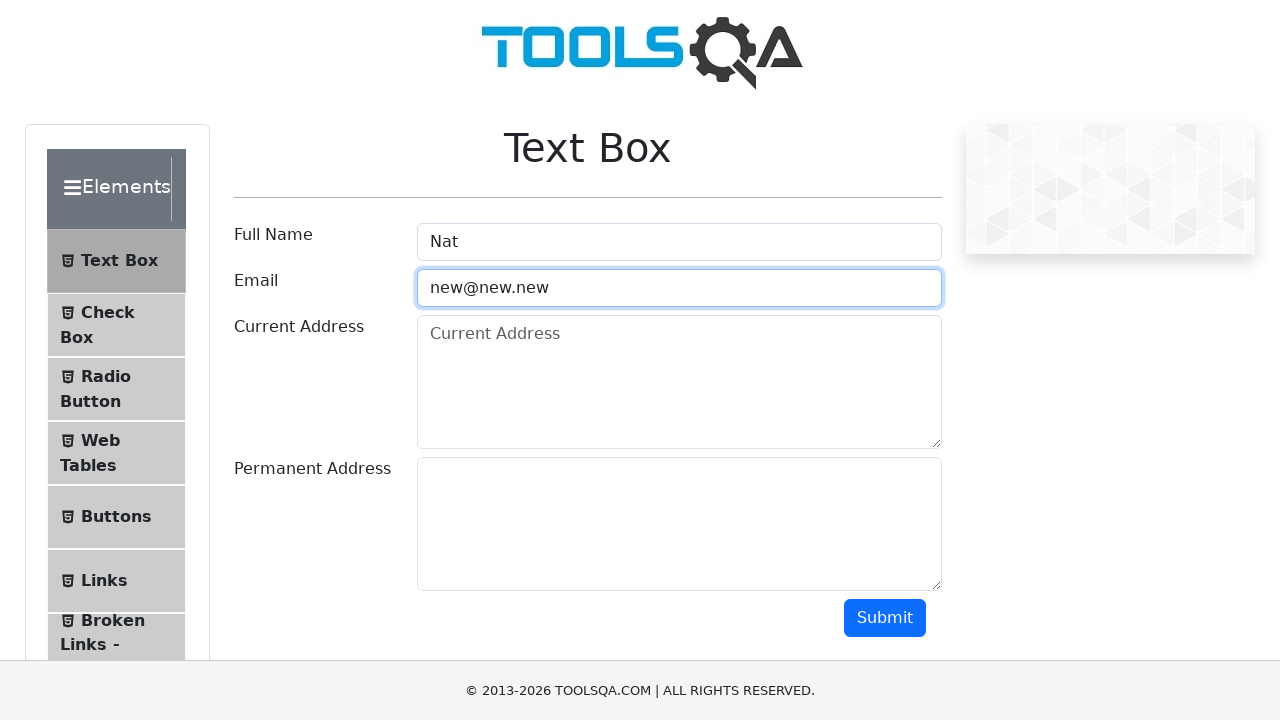

Filled current address field with 'USA' on #currentAddress
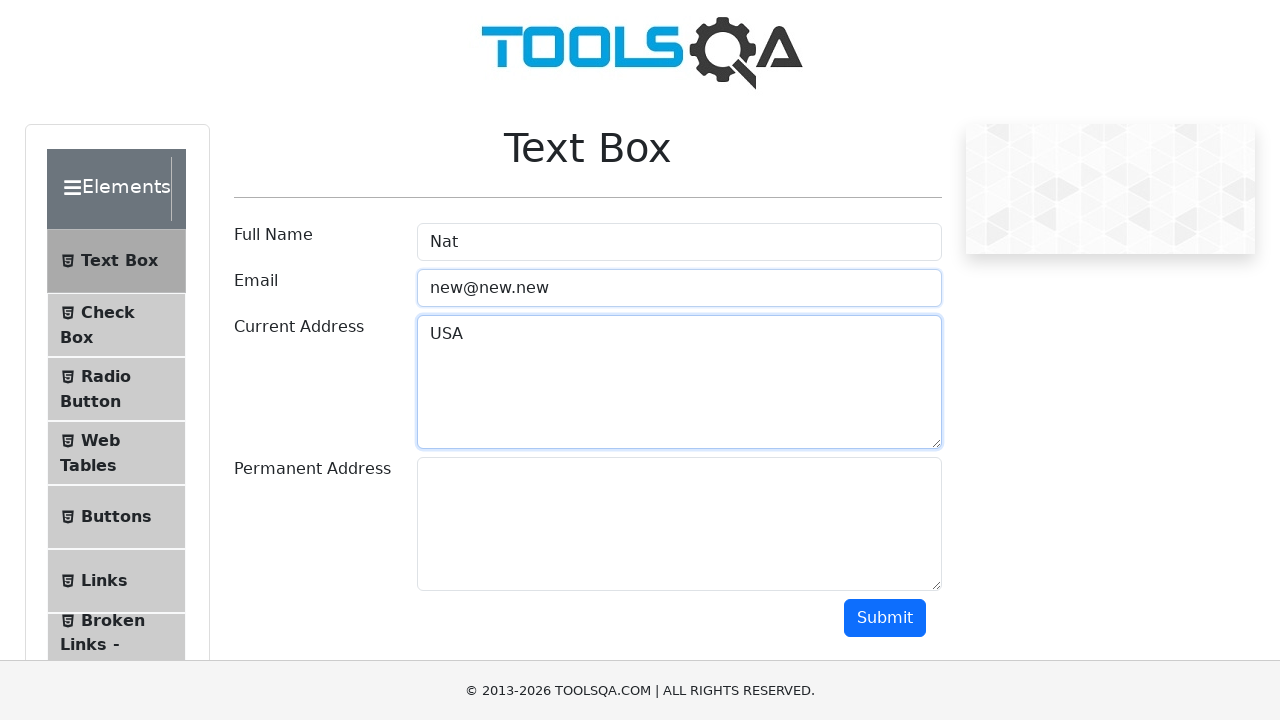

Filled permanent address field with 'NY' on #permanentAddress
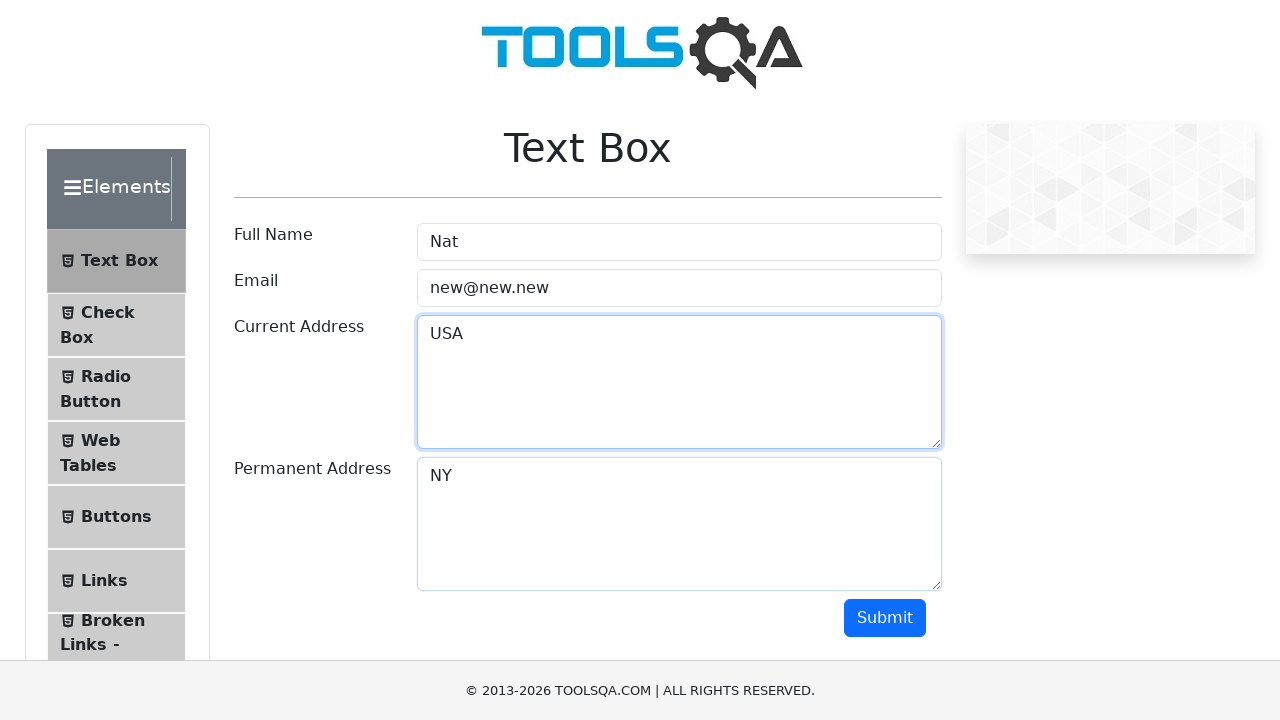

Clicked submit button at (885, 618) on #submit
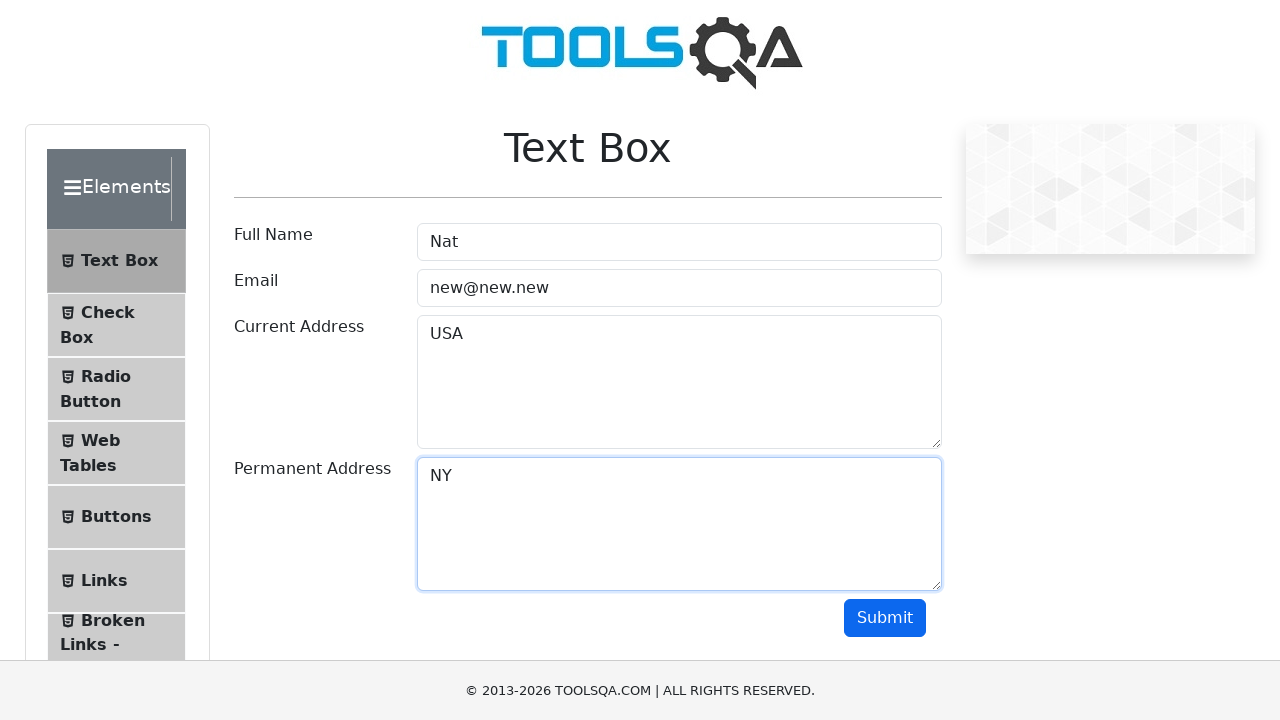

Output section loaded with name field visible
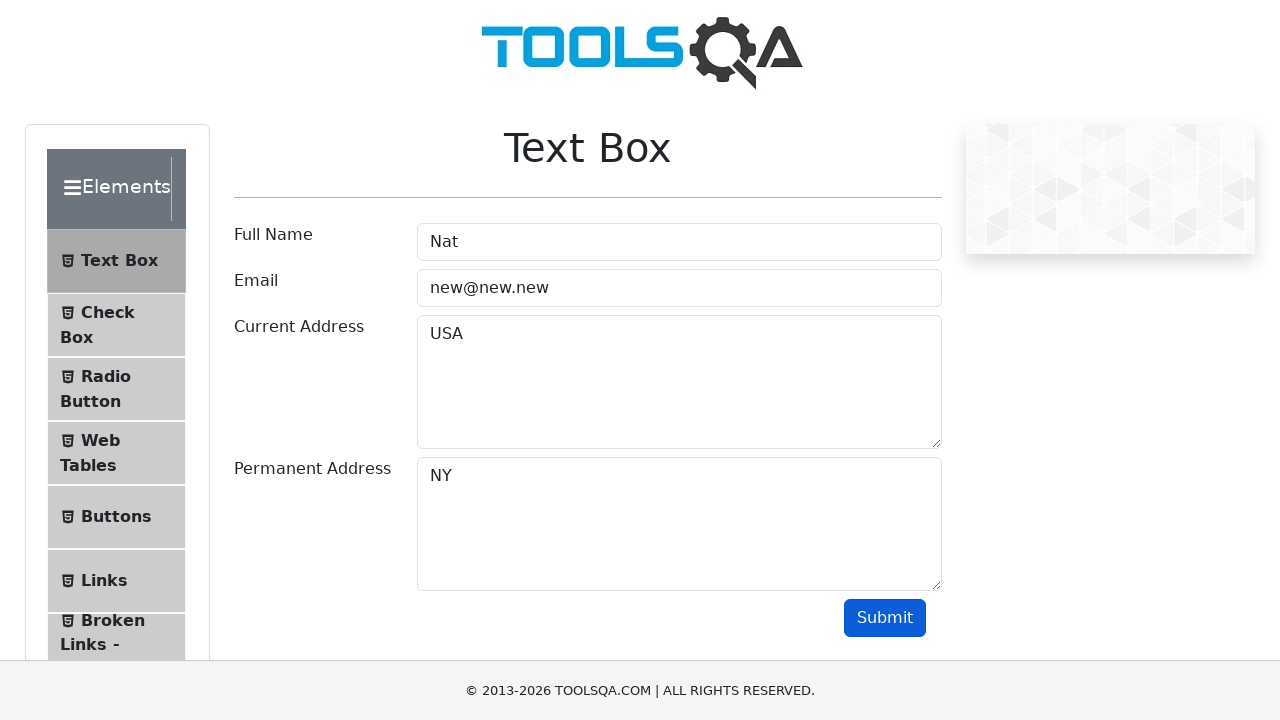

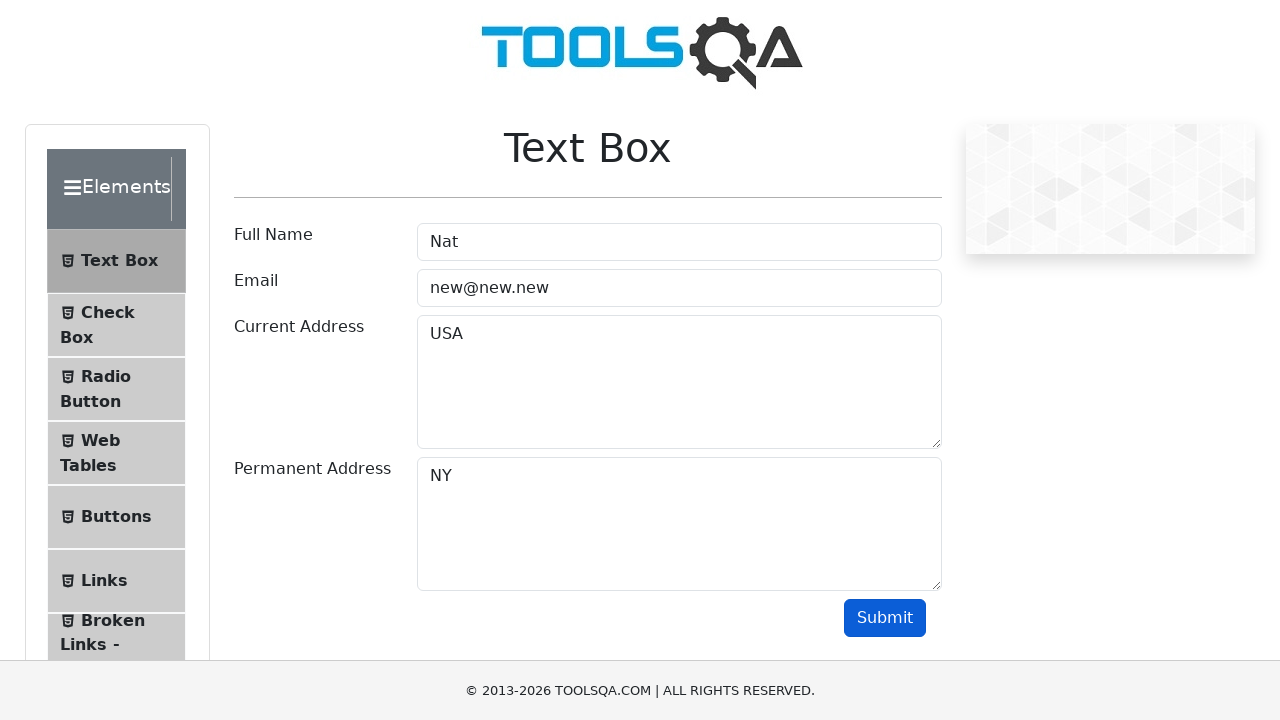